Tests dynamic controls by clicking the remove button, verifying the "It's gone!" message appears, then clicking the add button and verifying the "It's back!" message appears.

Starting URL: https://the-internet.herokuapp.com/dynamic_controls

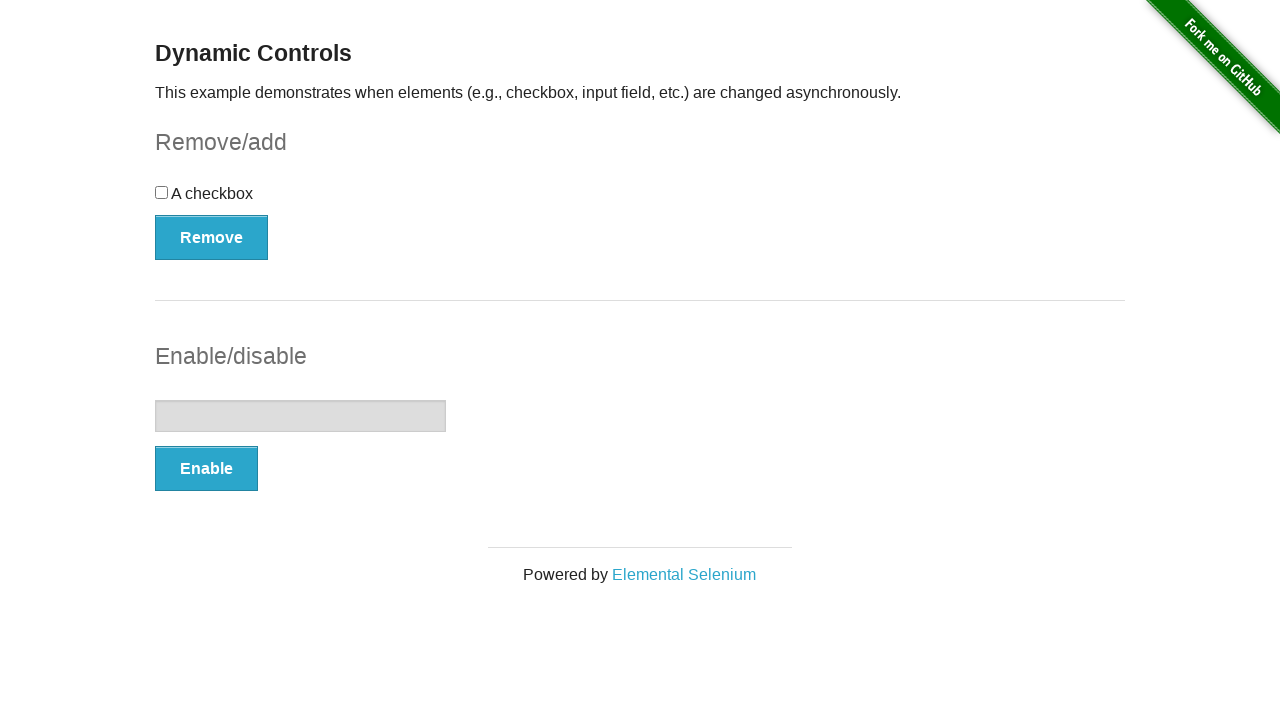

Clicked remove button at (212, 237) on xpath=(//button[@type='button'])[1]
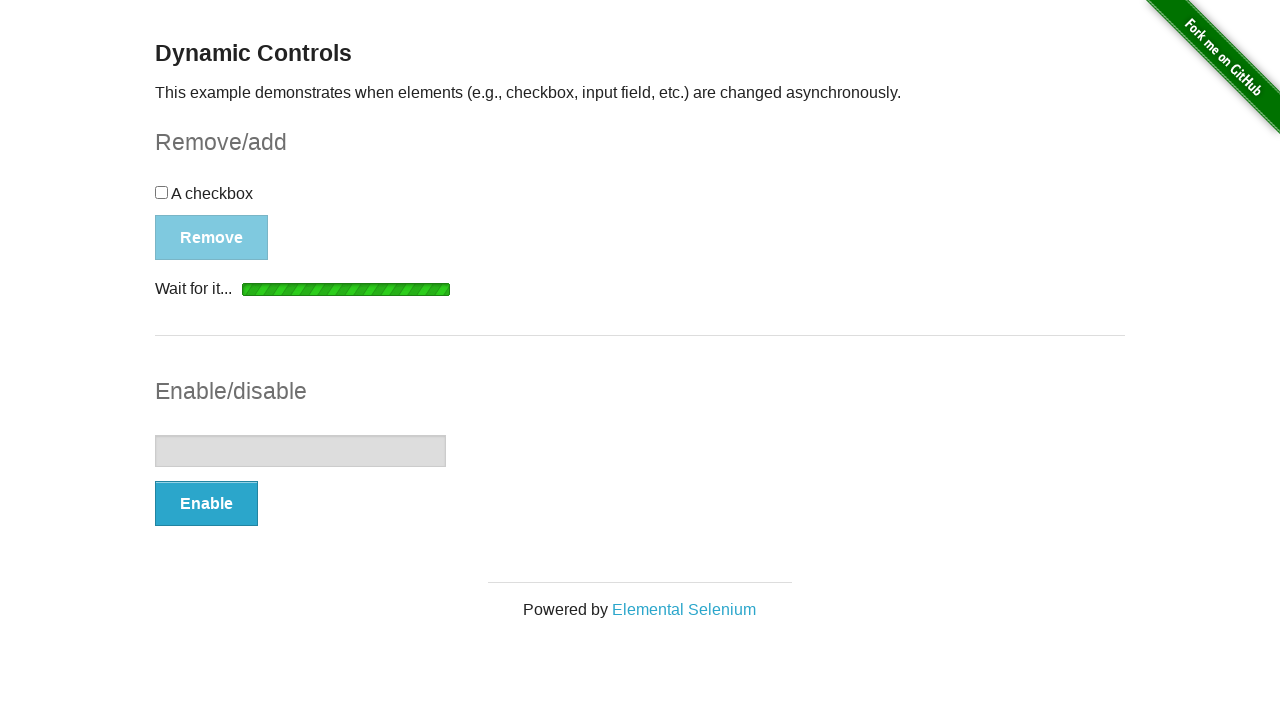

Message element appeared after clicking remove
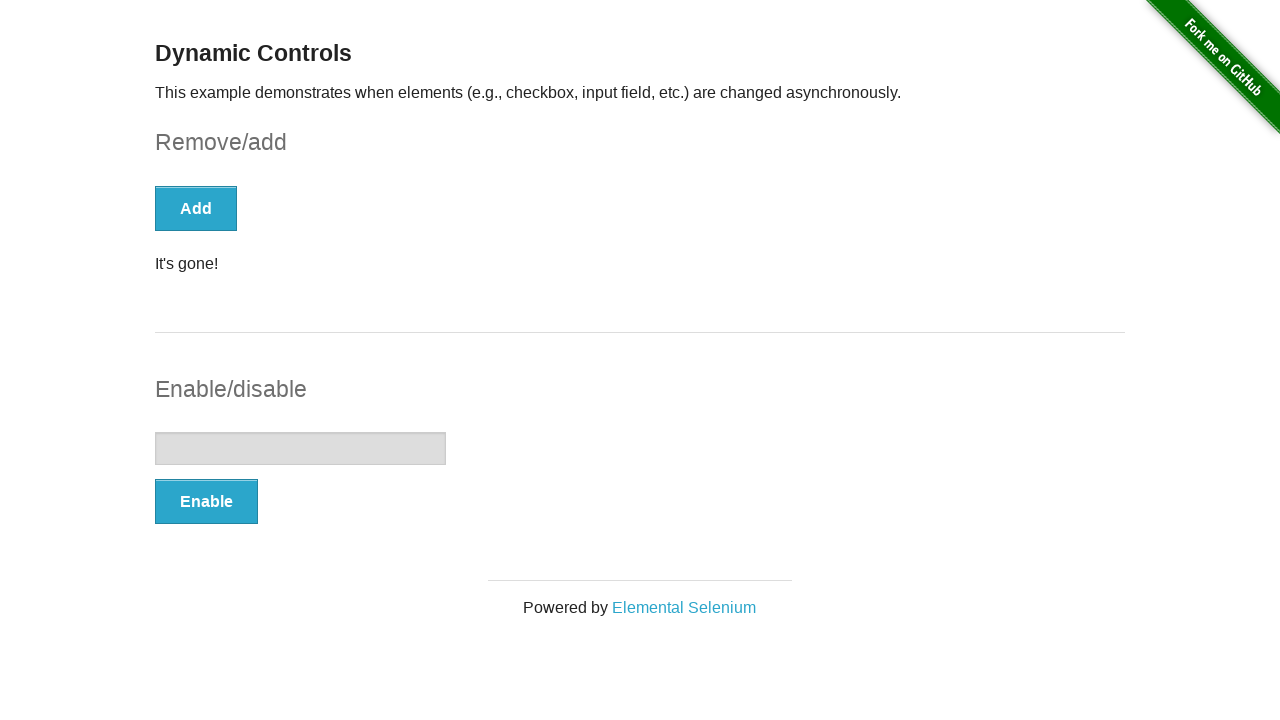

Verified 'It's gone!' message is displayed
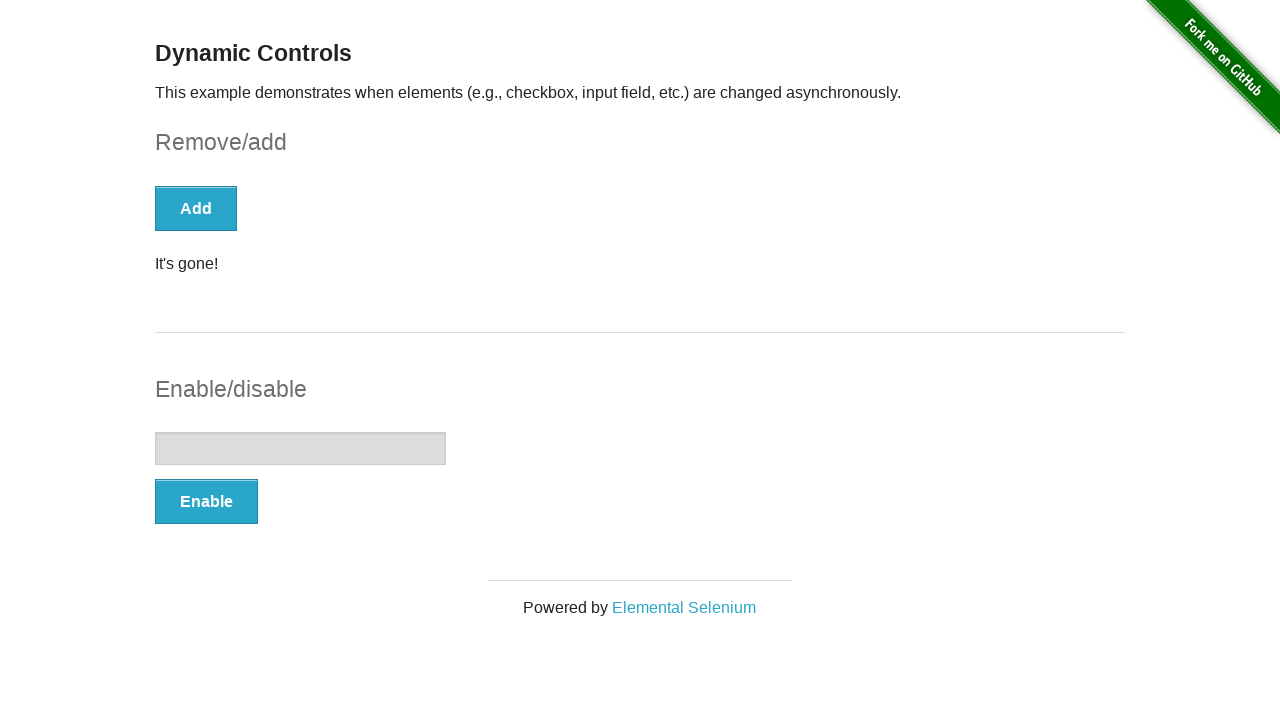

Clicked add button at (196, 208) on xpath=(//button[@type='button'])[1]
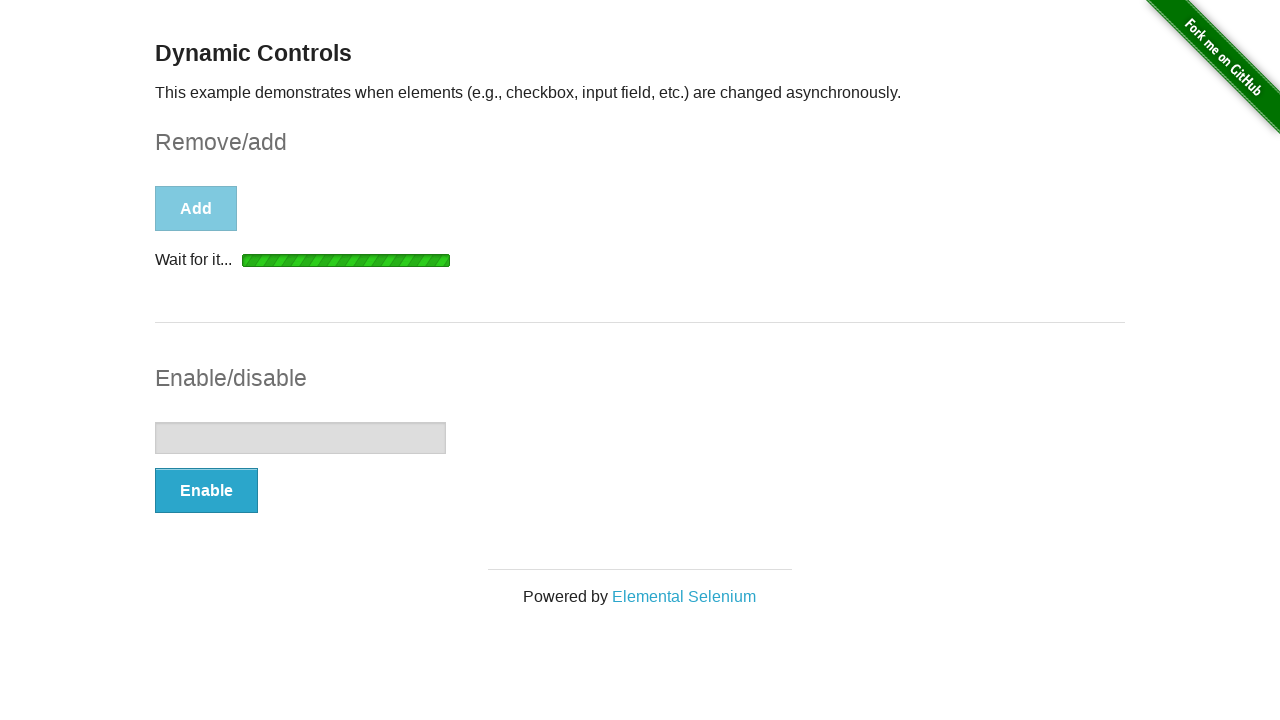

Message element appeared after clicking add
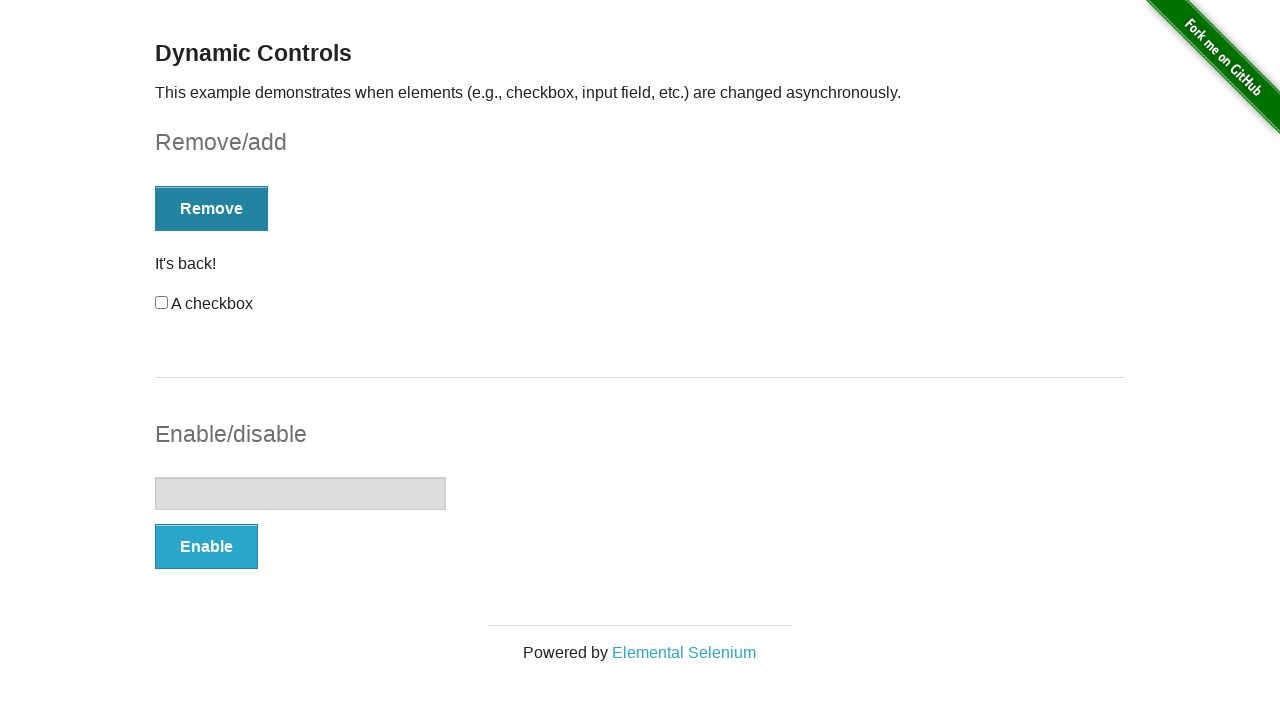

Verified 'It's back!' message is displayed
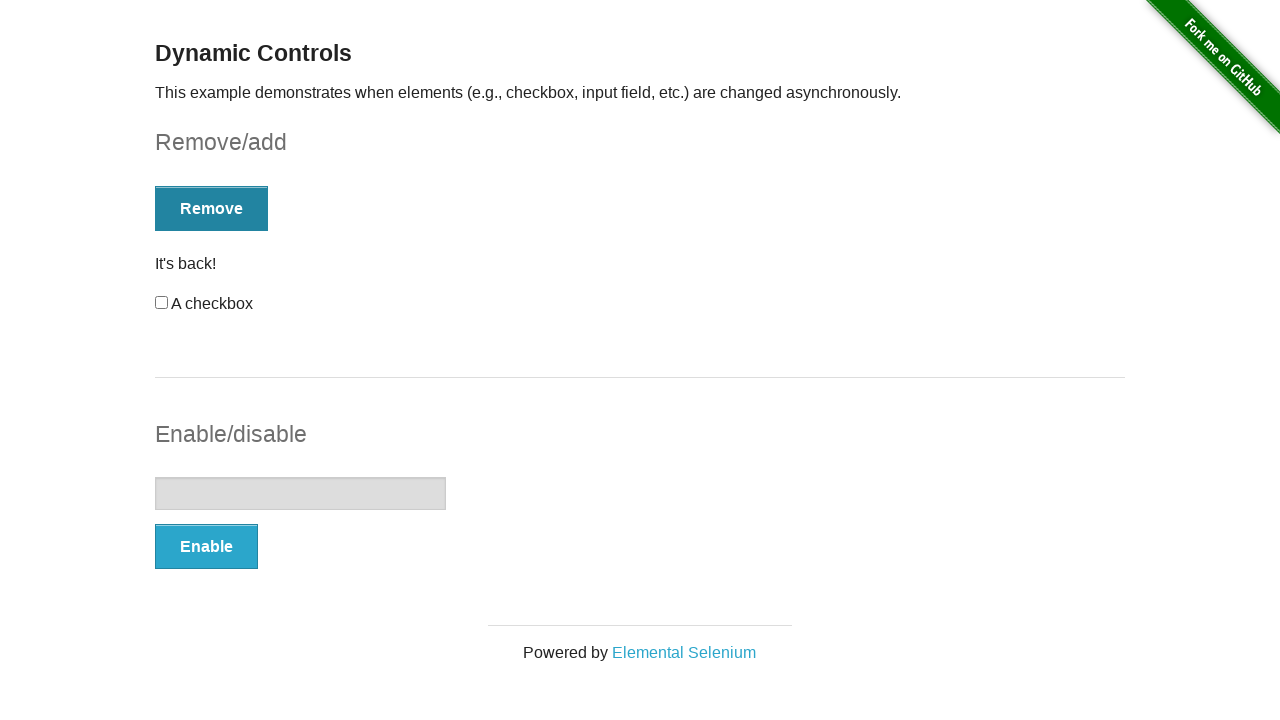

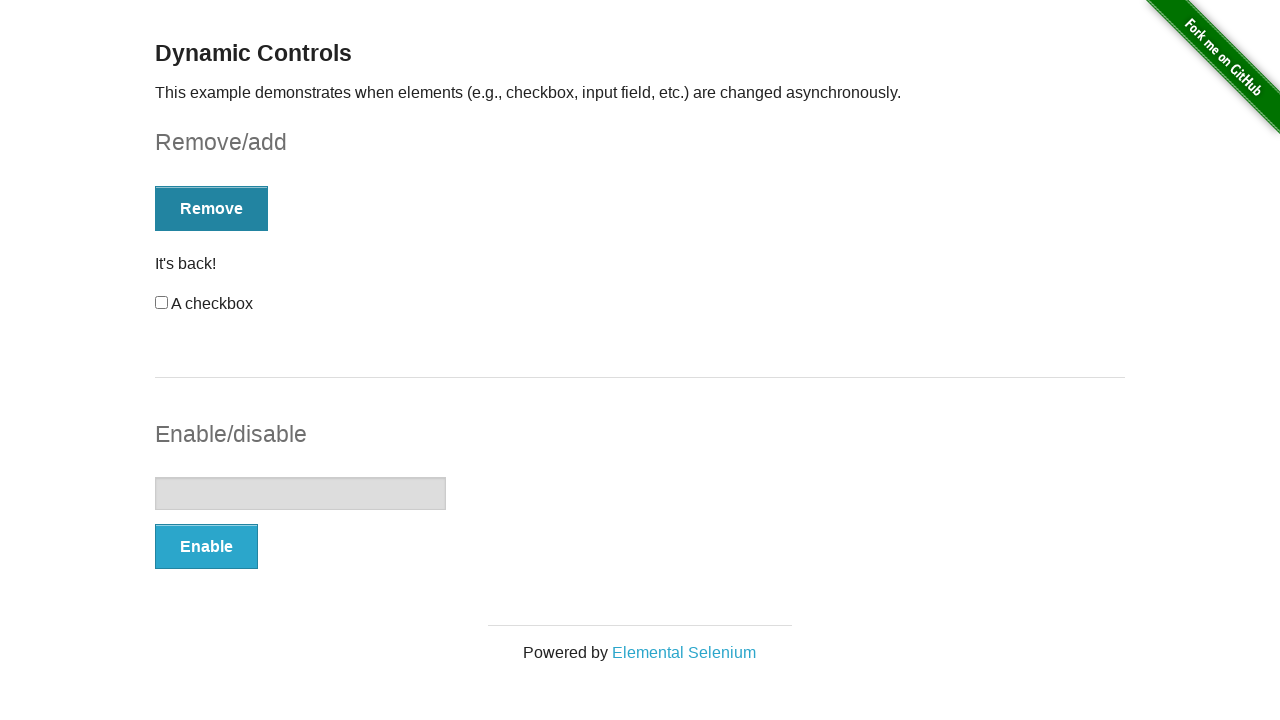